Tests navigation through a library application by clicking on Libraries link and then selecting a specific library

Starting URL: https://library-app.firebaseapp.com/

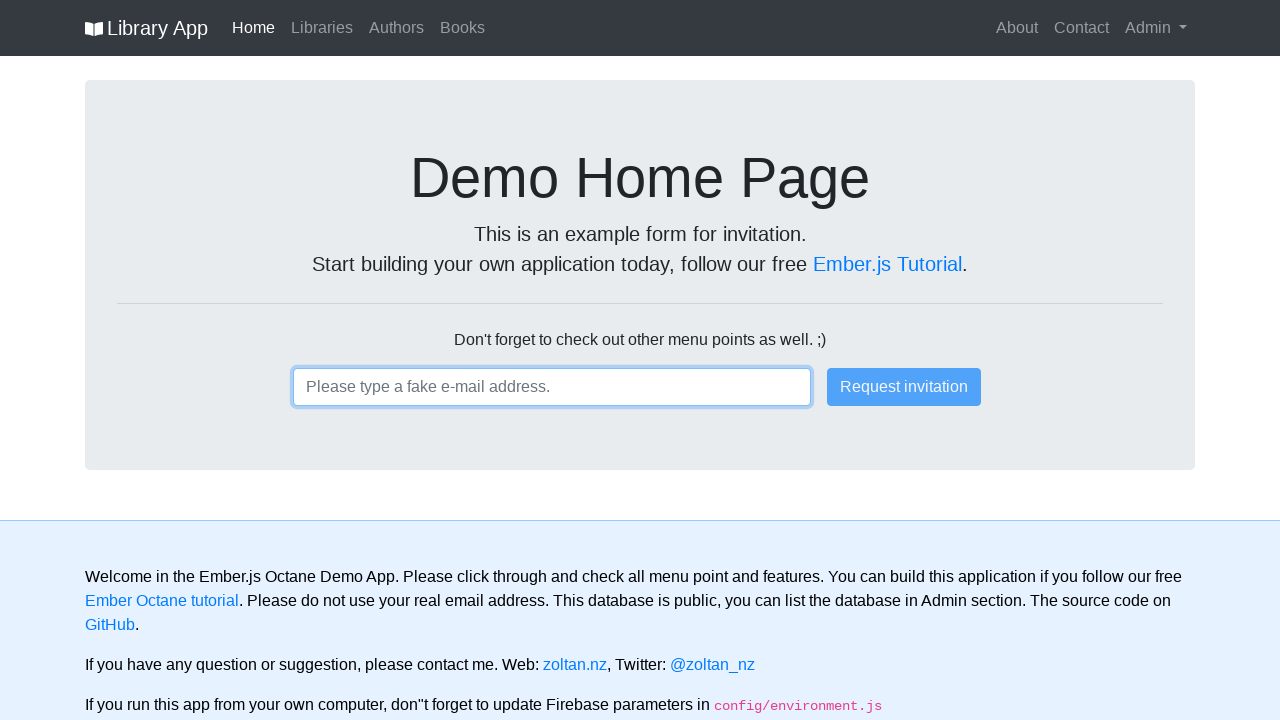

Clicked Libraries link at (322, 28) on a:text('Libraries')
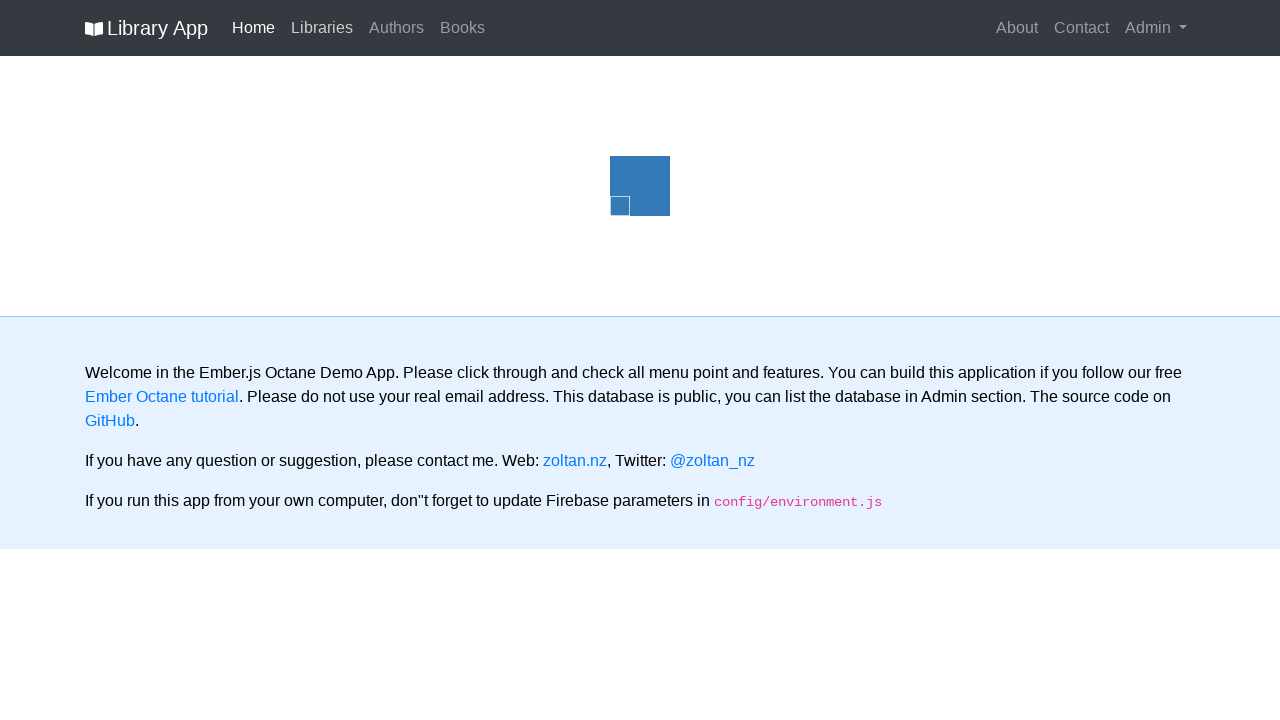

Waited 9 seconds for page to load
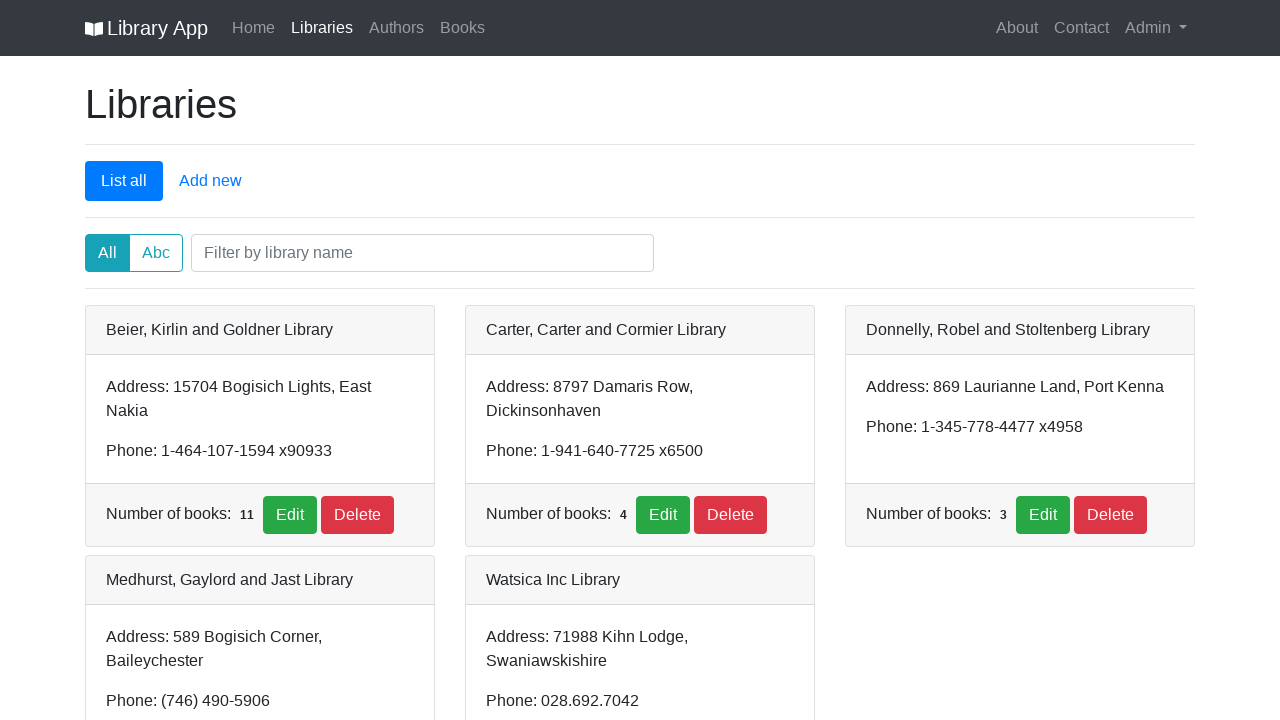

Clicked Abc library after timeout at (156, 253) on a:text('Abc')
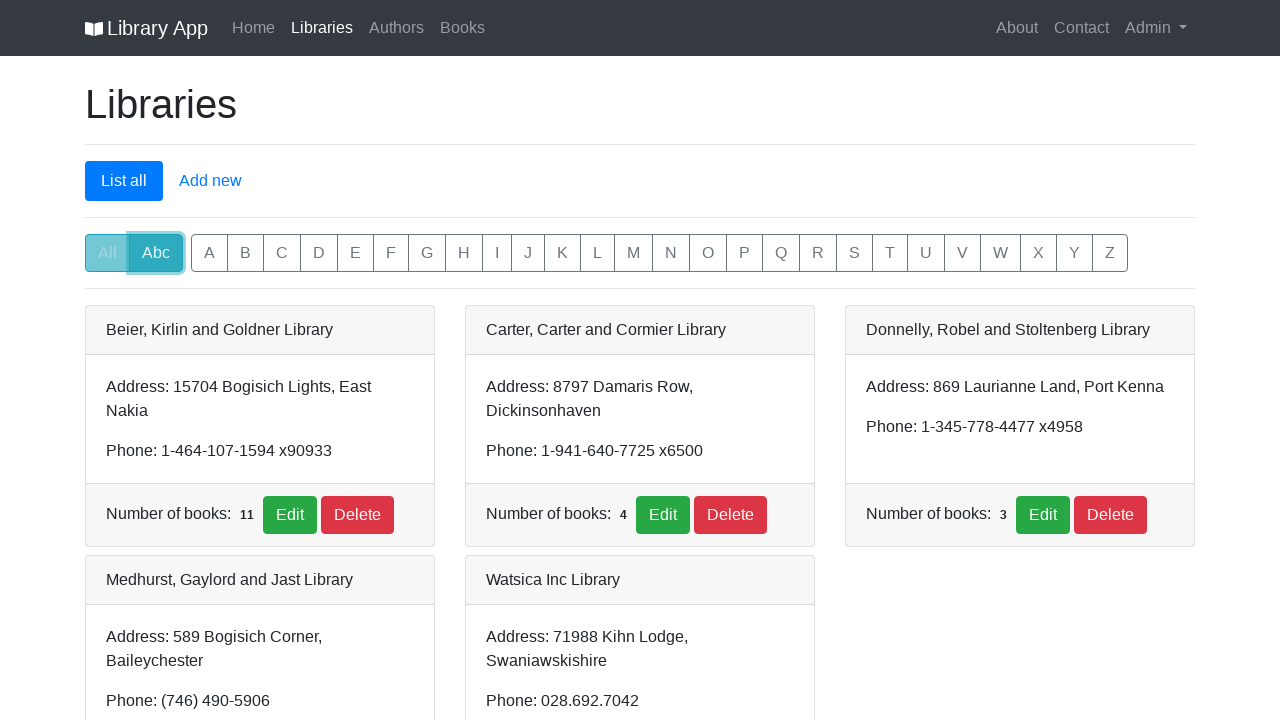

Clicked Libraries link again at (322, 28) on a:text('Libraries')
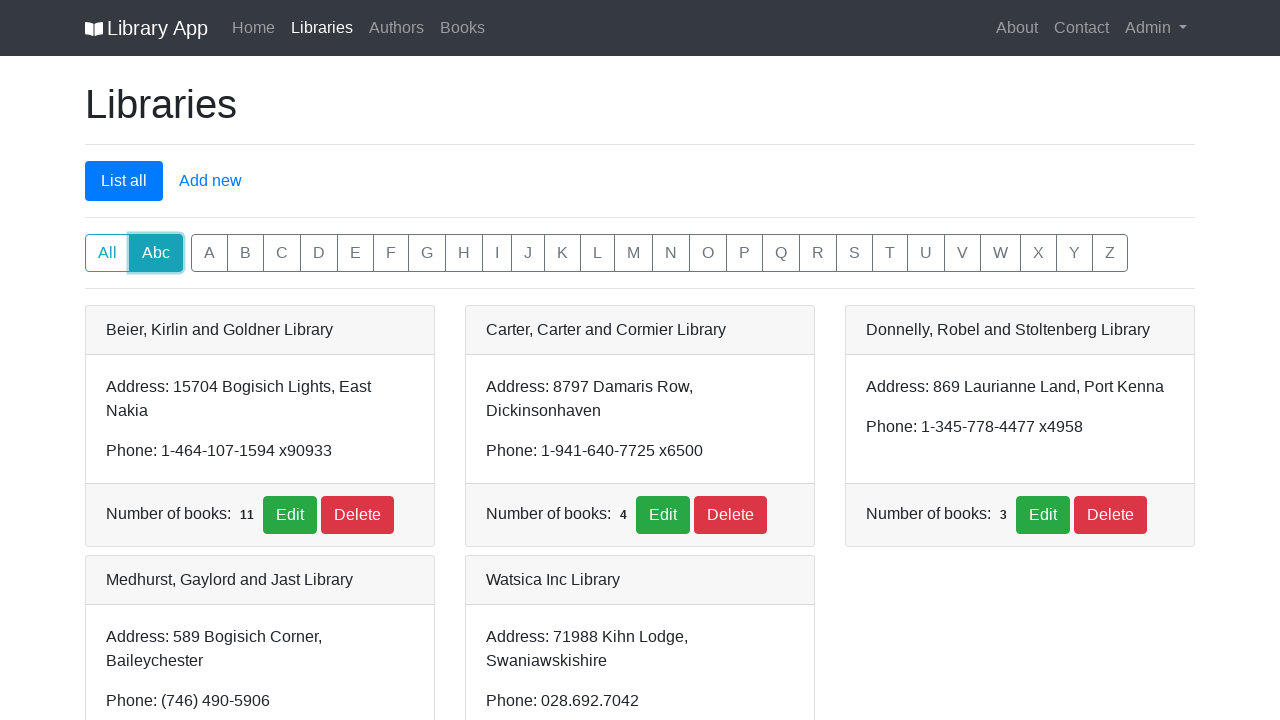

Clicked Abc library with implicit wait at (156, 253) on a:text('Abc')
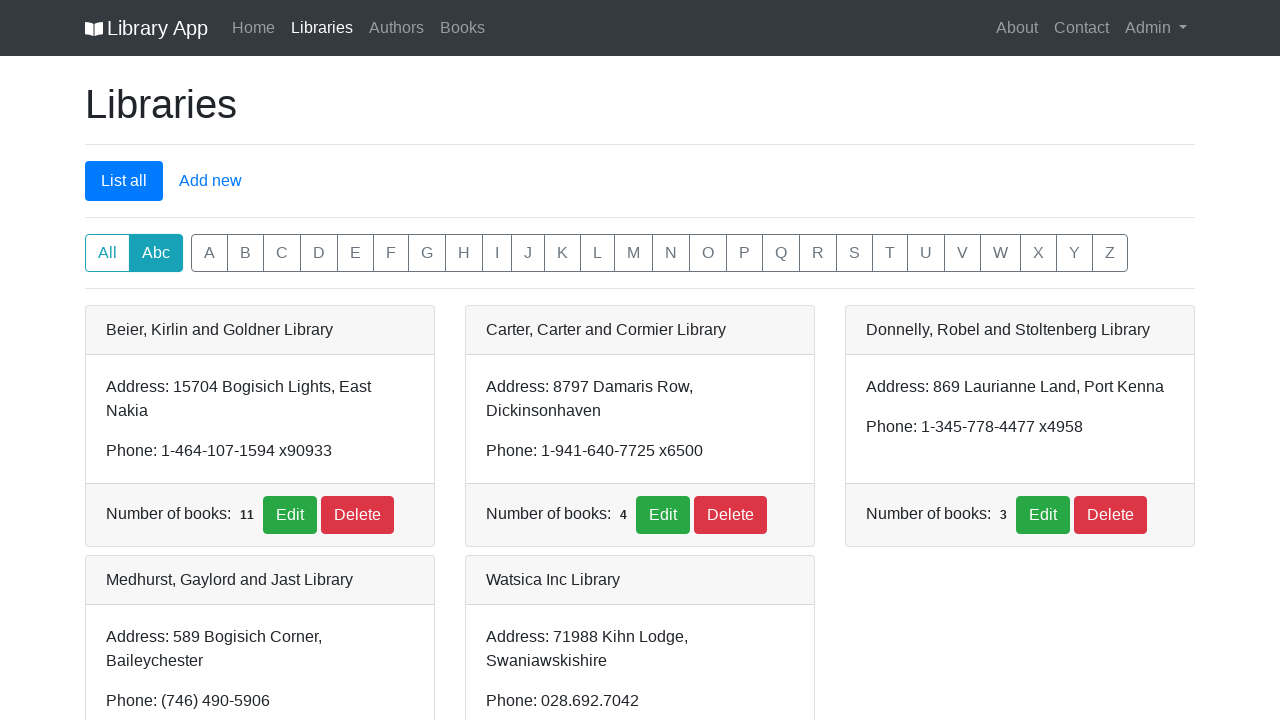

Clicked Libraries link a third time at (322, 28) on a:text('Libraries')
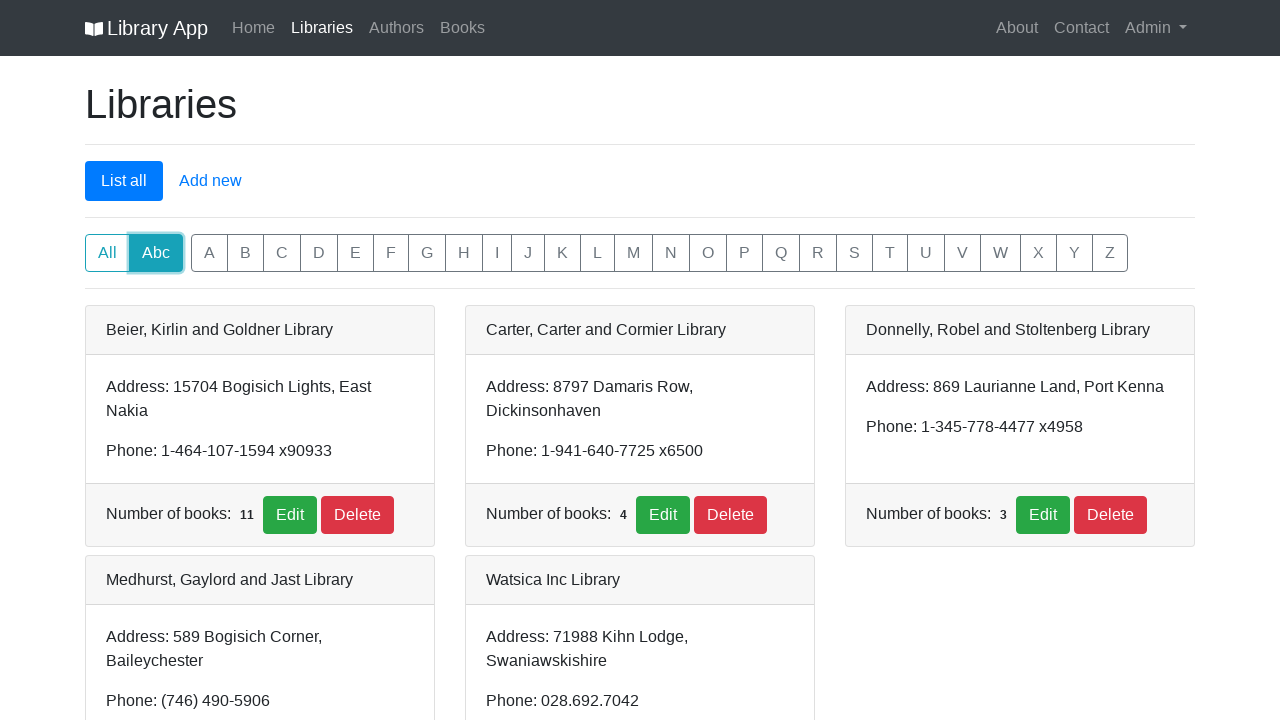

Waited for Abc library link to be visible
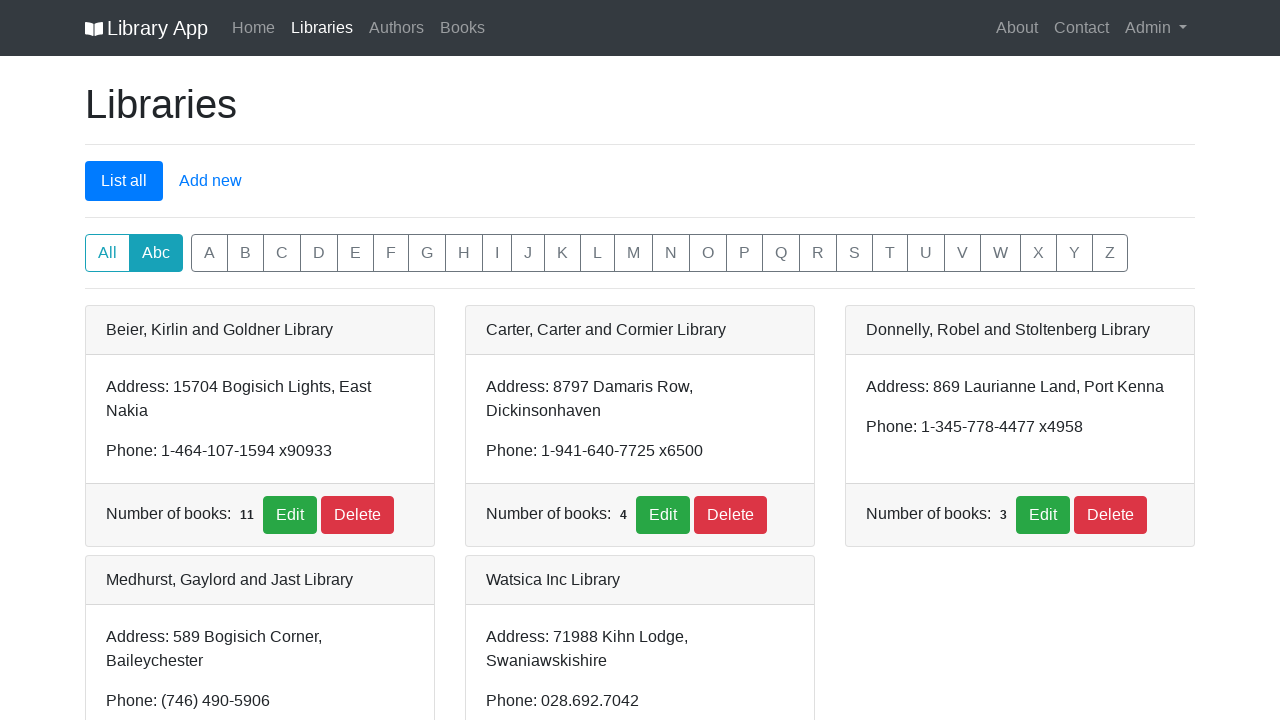

Clicked Abc library after explicit wait at (156, 253) on a:text('Abc')
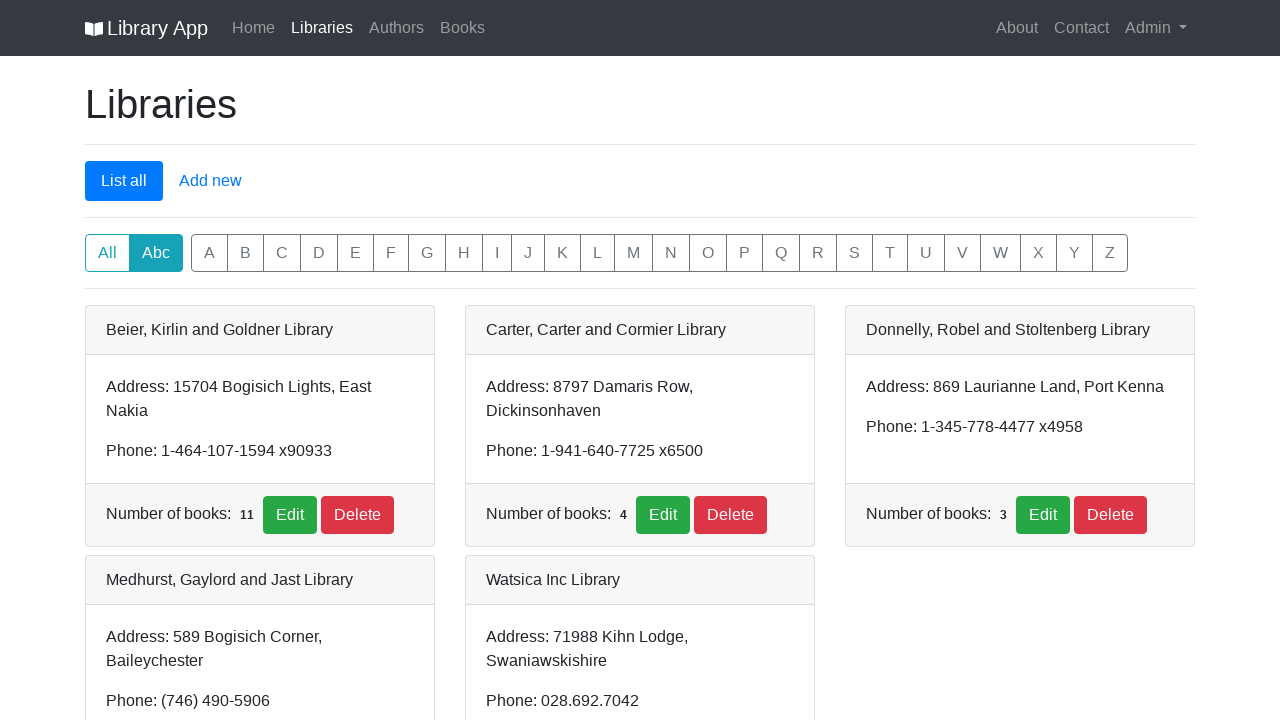

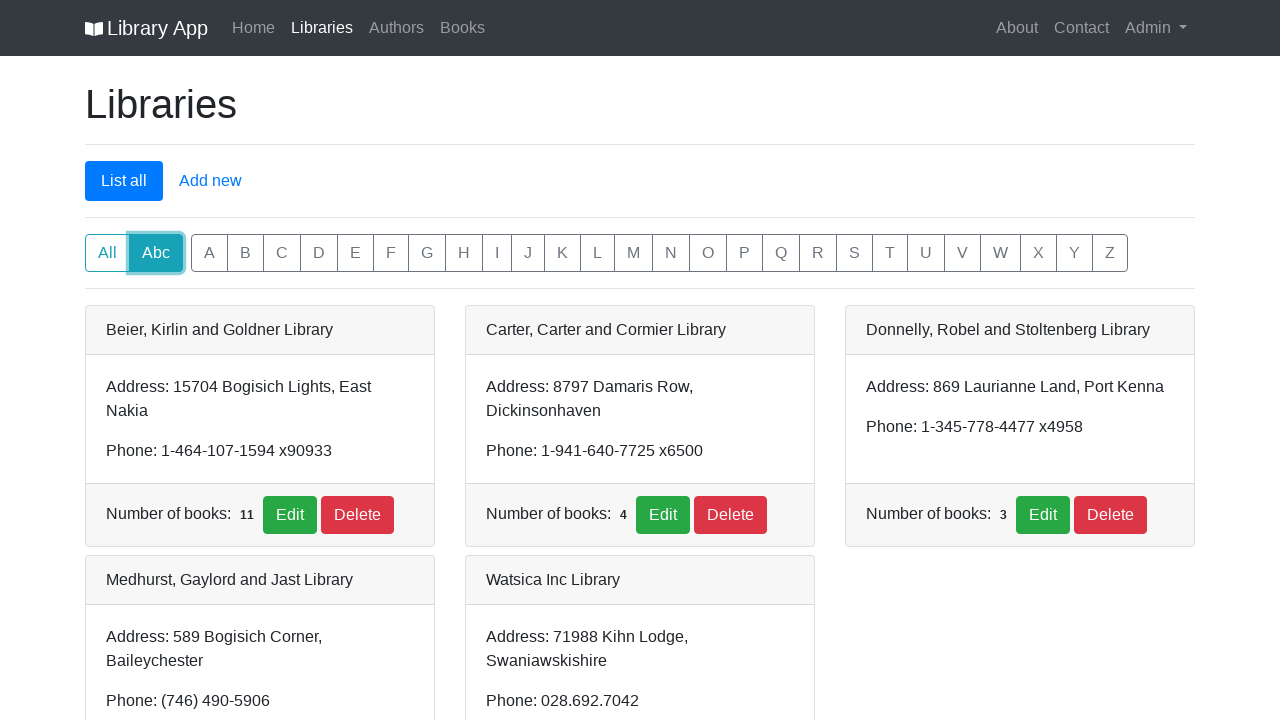